Tests opening a new browser window by clicking a button, waiting for the popup, and then closing the new window

Starting URL: https://demoqa.com/browser-windows

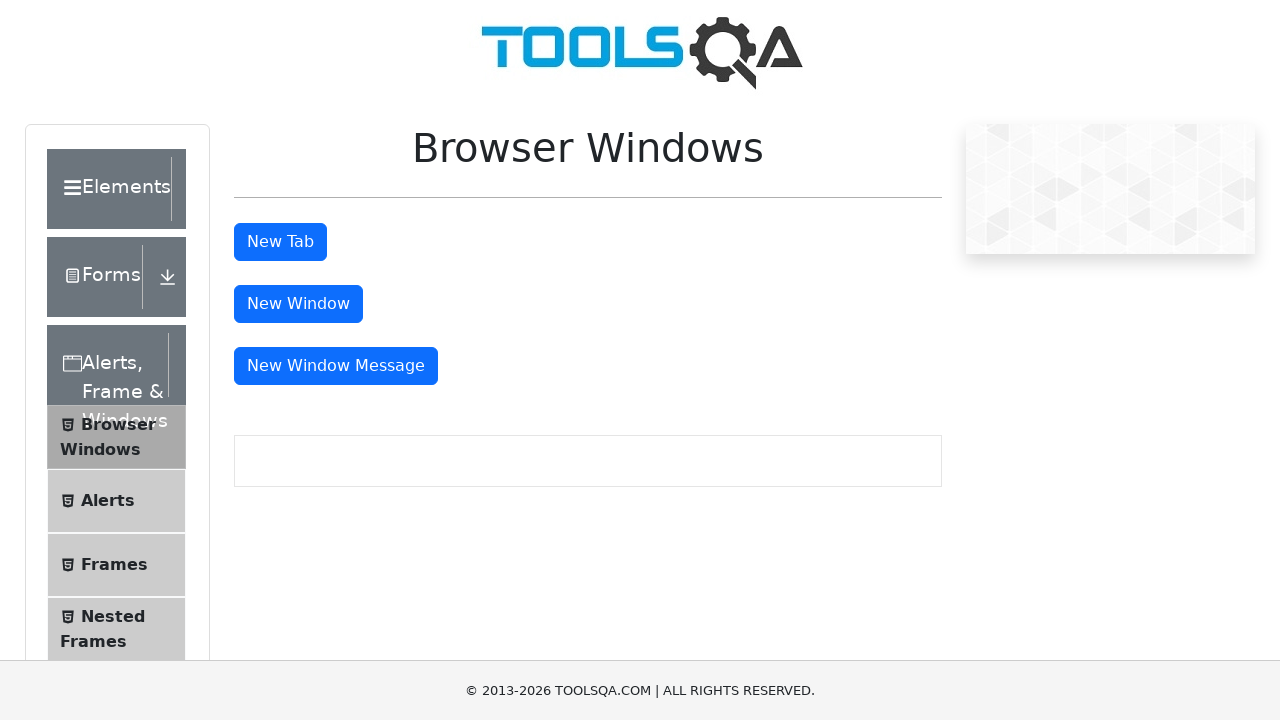

Clicked 'New Window' button and popup appeared at (298, 304) on #windowButton
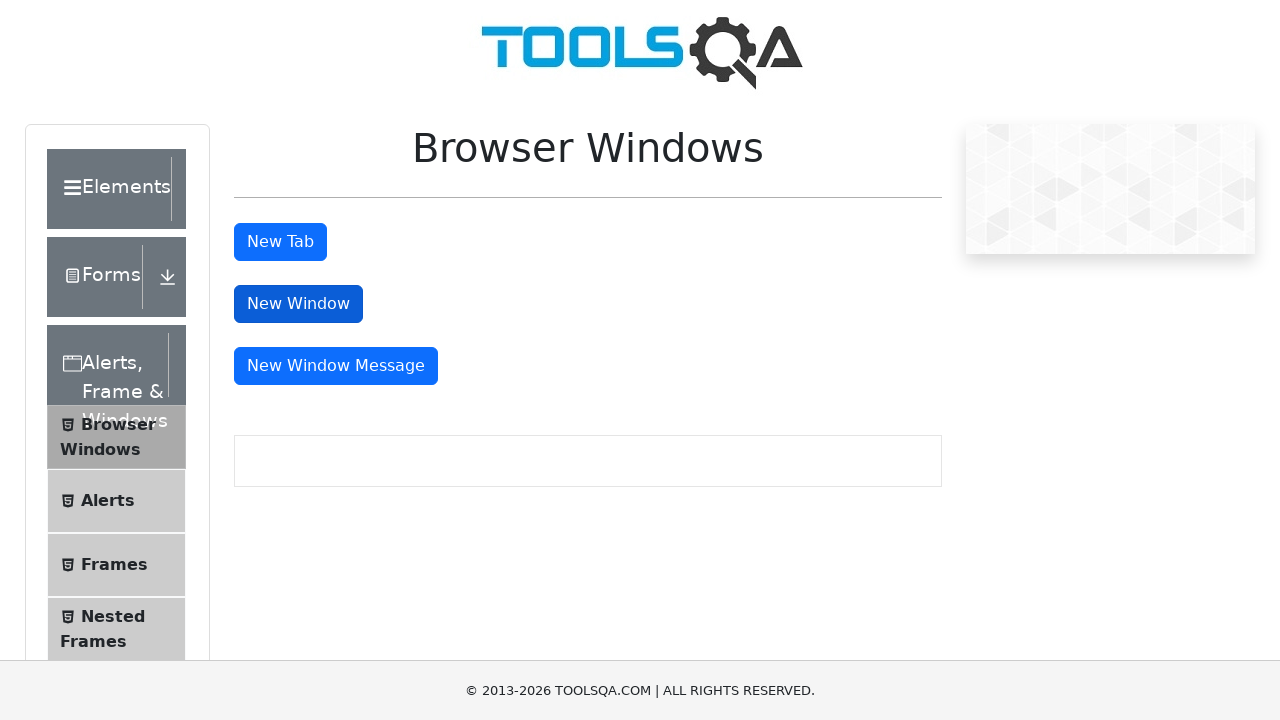

Retrieved new popup window reference
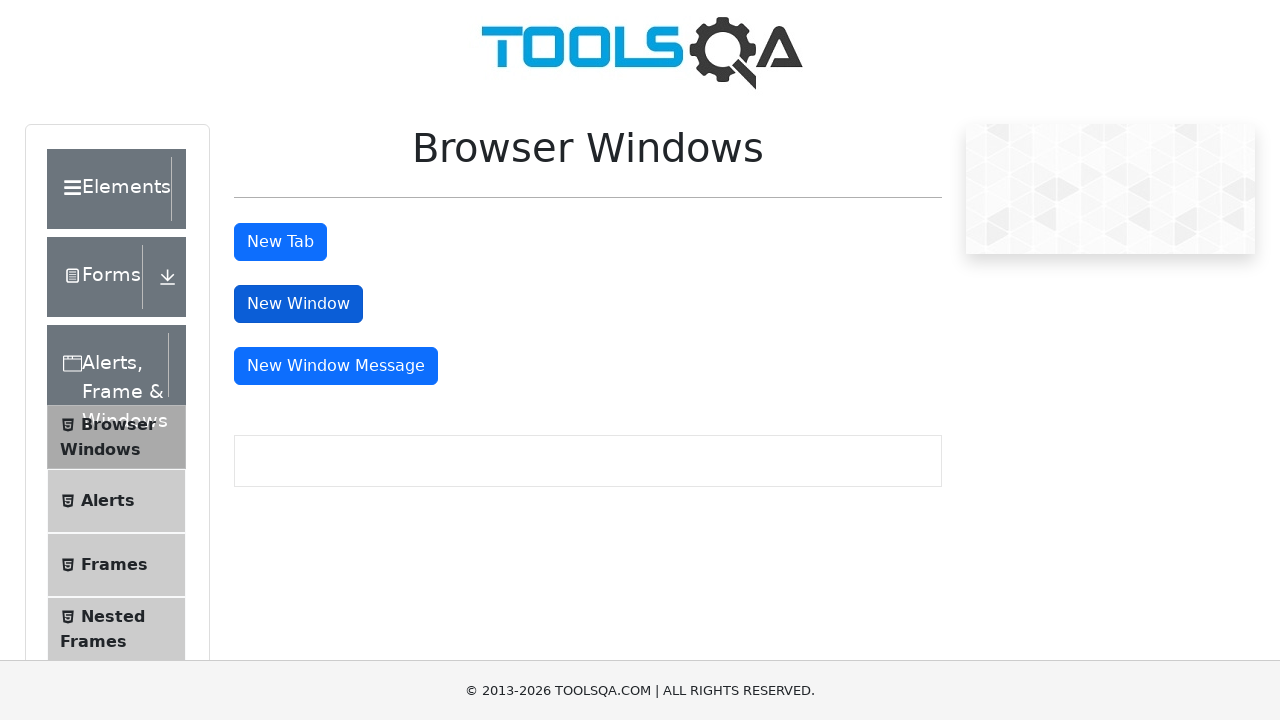

New window finished loading
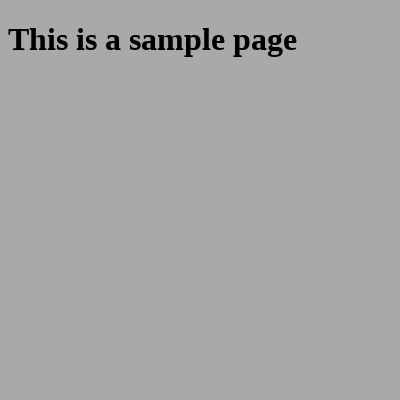

Retrieved new window title: ''
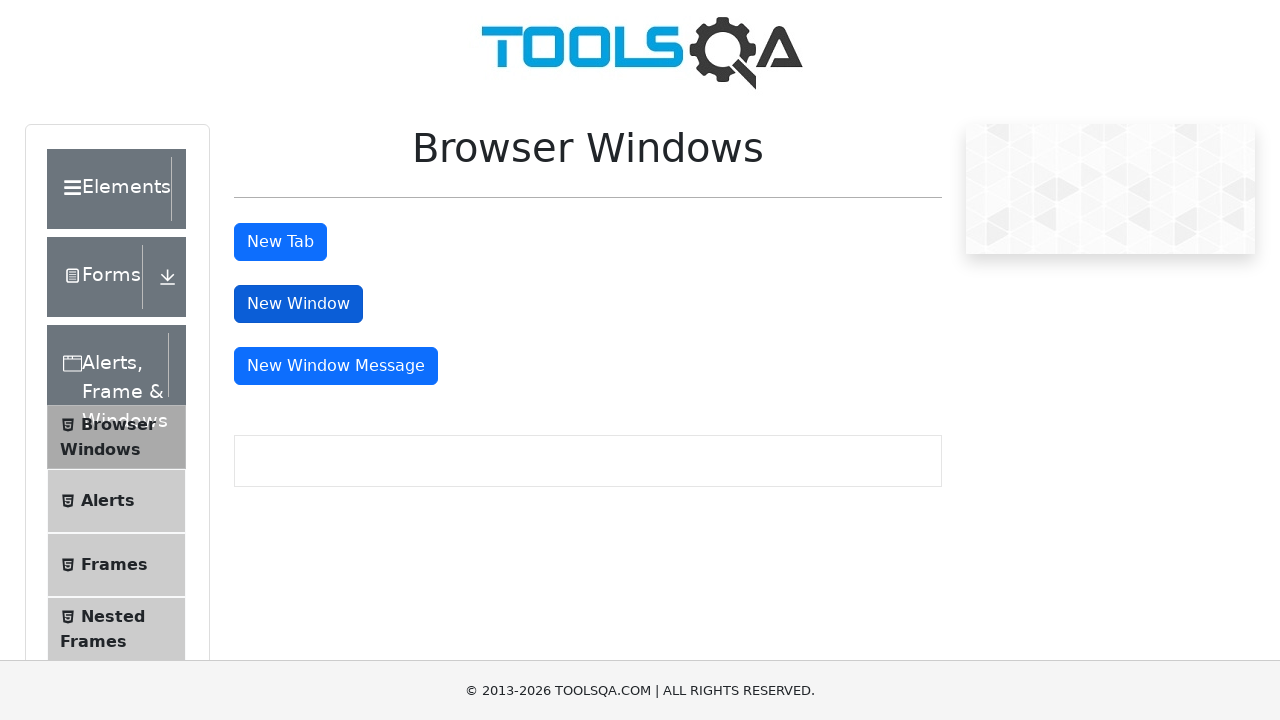

Closed the new popup window
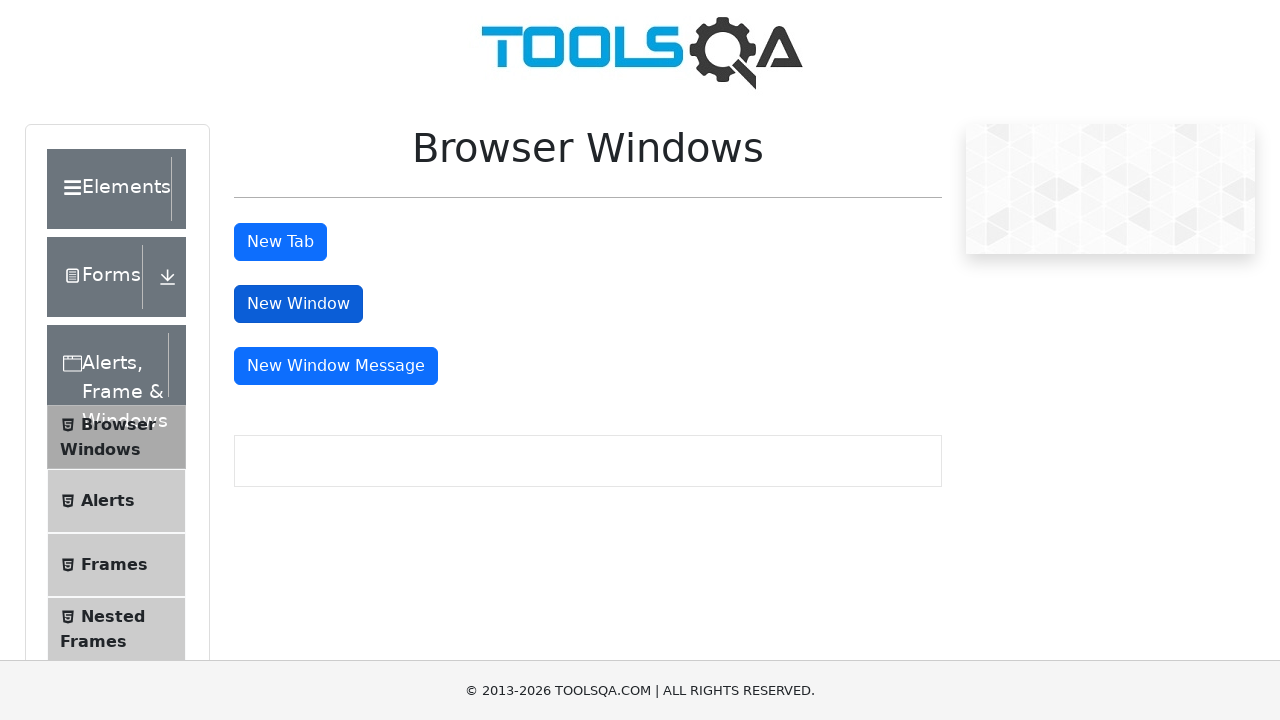

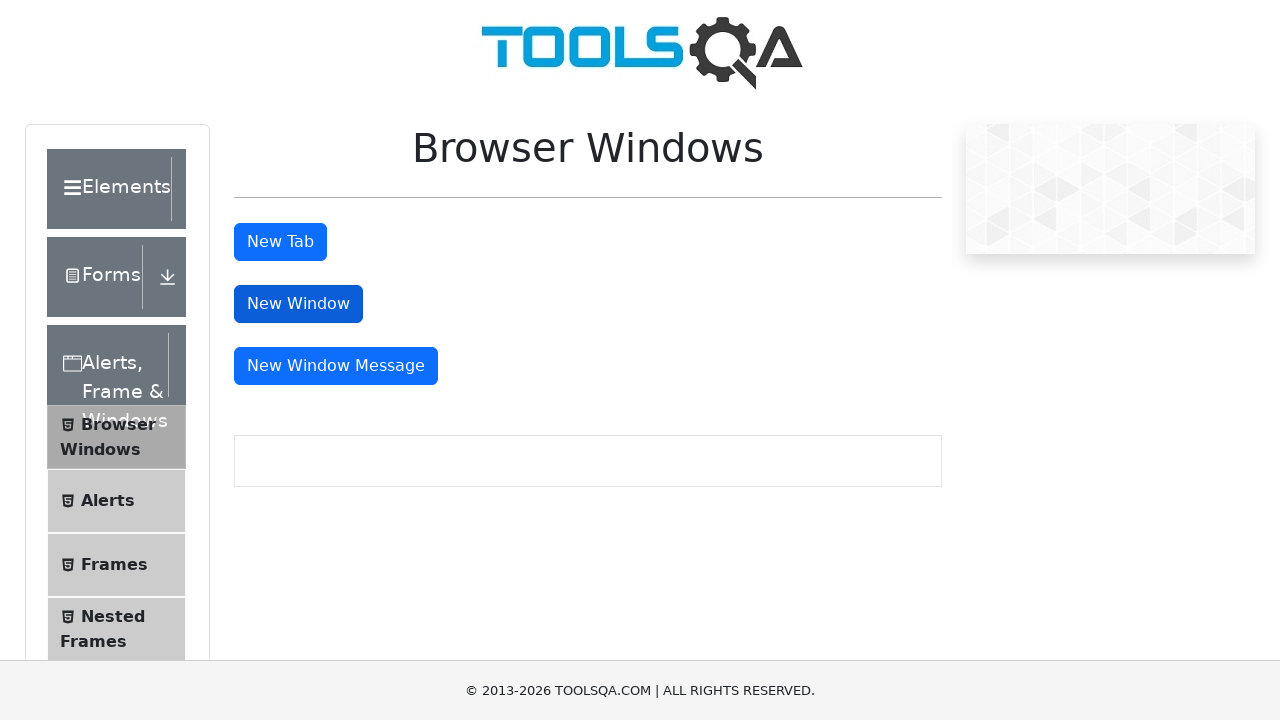